Tests a web form by entering text into a text box and clicking the submit button, then verifies a message is displayed after submission

Starting URL: https://www.selenium.dev/selenium/web/web-form.html

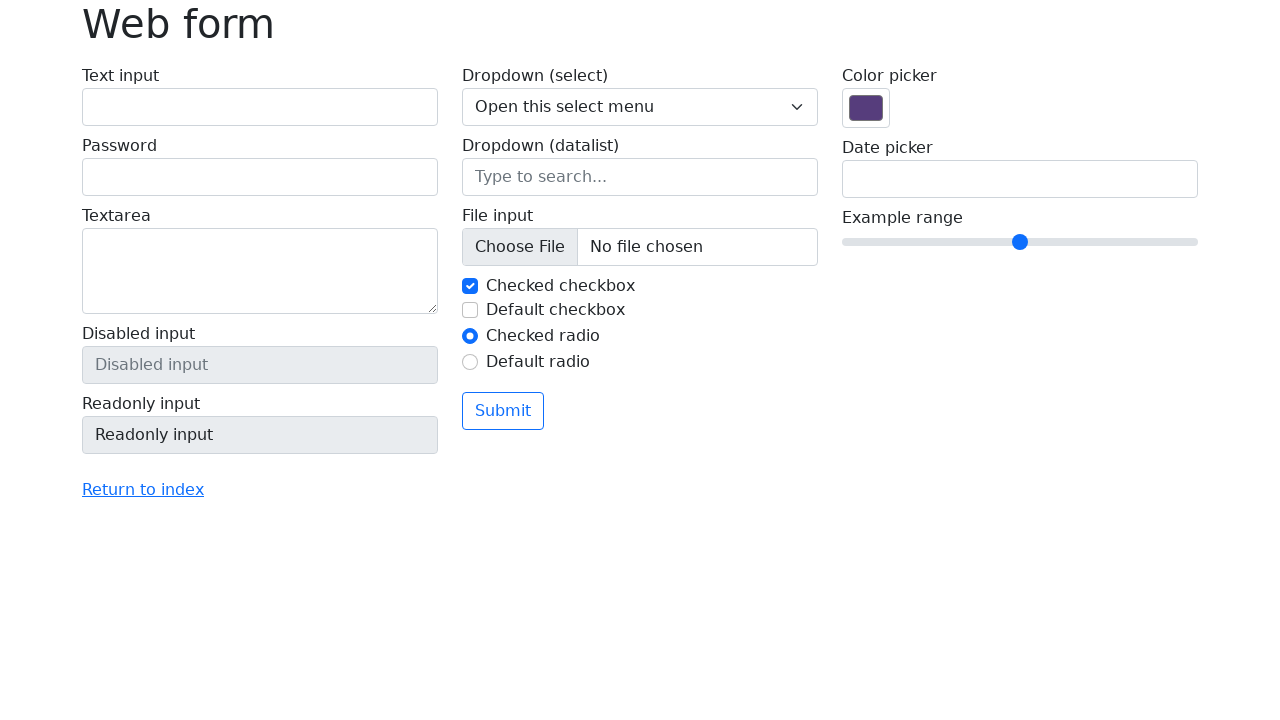

Filled text box with 'Selenium' on input[name='my-text']
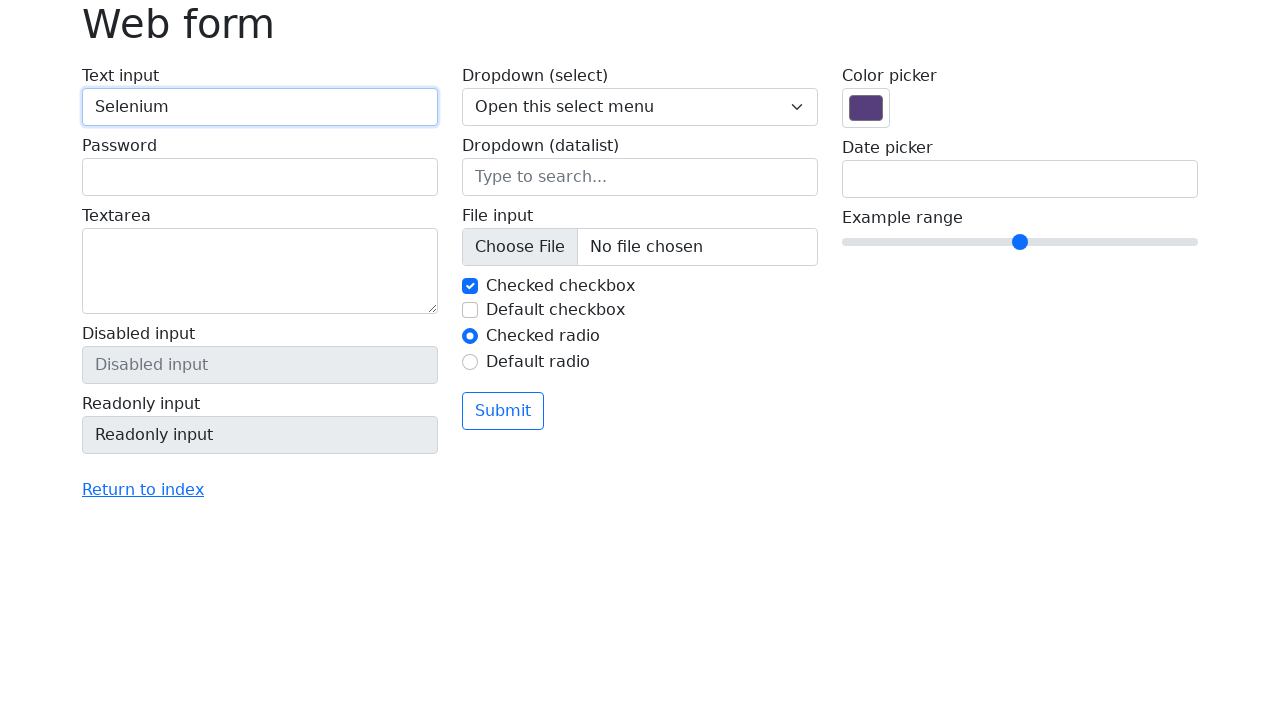

Clicked submit button at (503, 411) on button
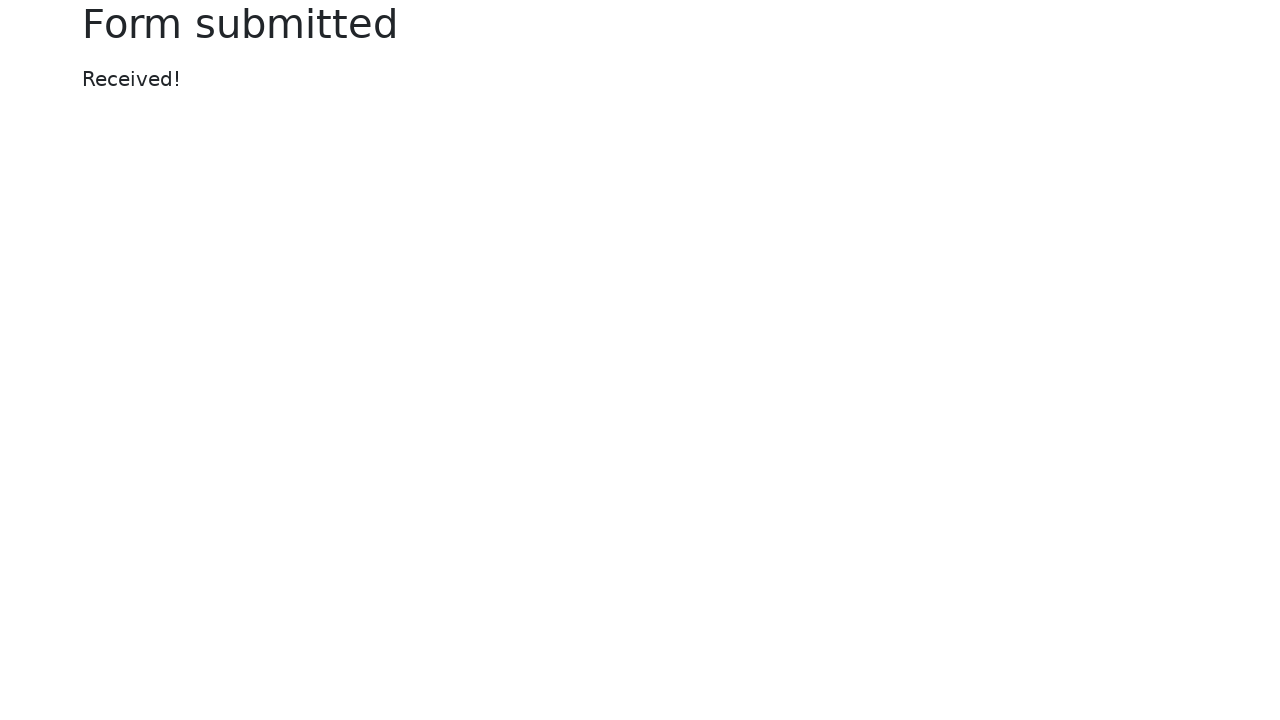

Form submission message appeared
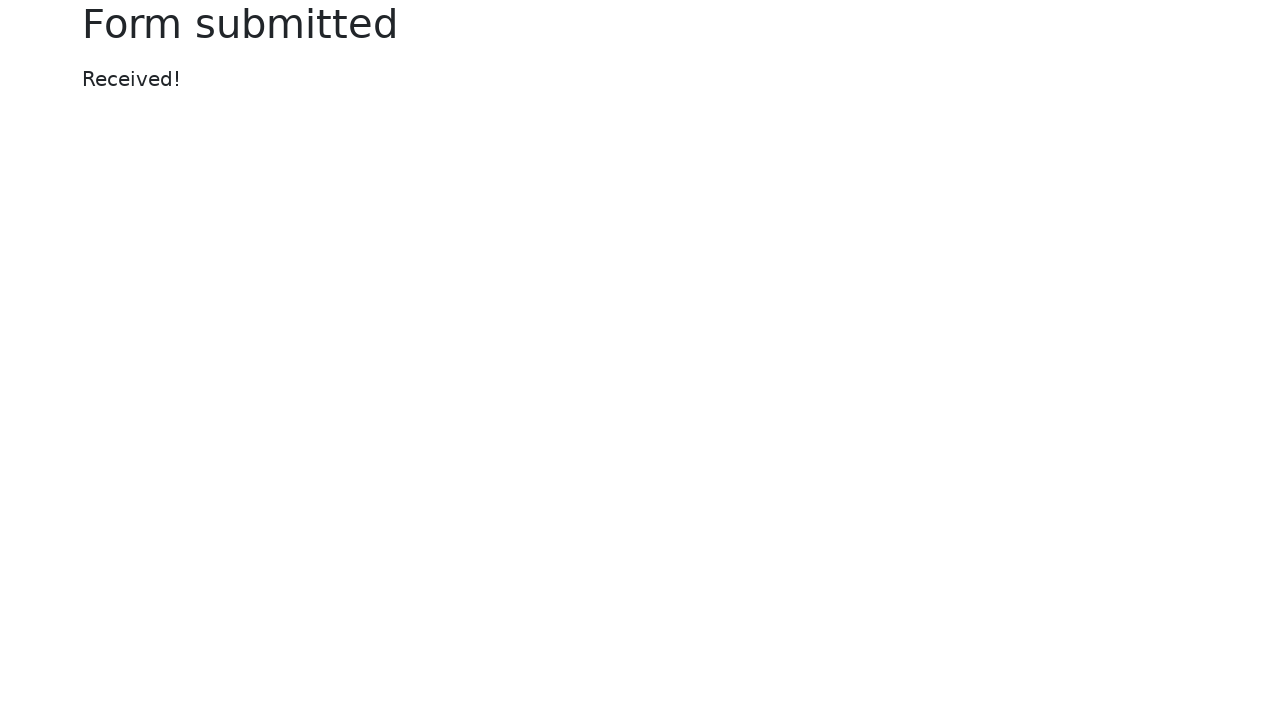

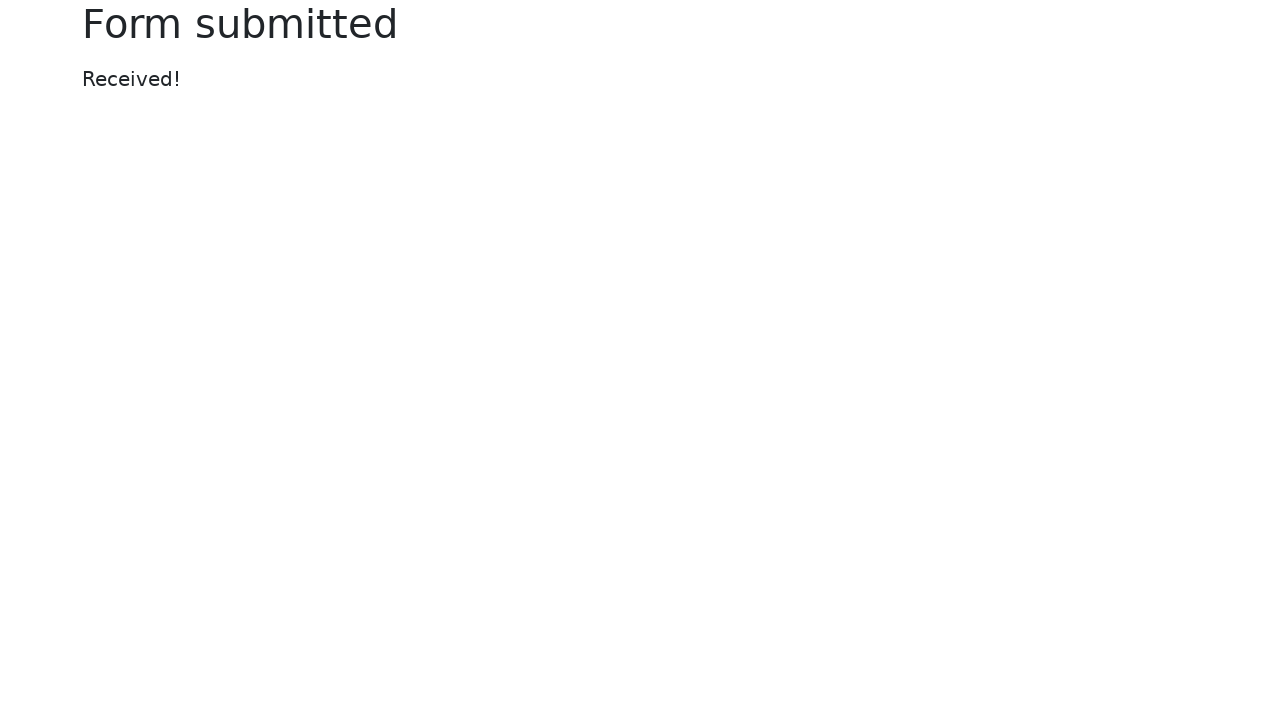